Tests keyboard navigation by pressing Tab through focusable elements and checking if they have visible focus indicators.

Starting URL: https://ncaa-d1-softball.netlify.app/

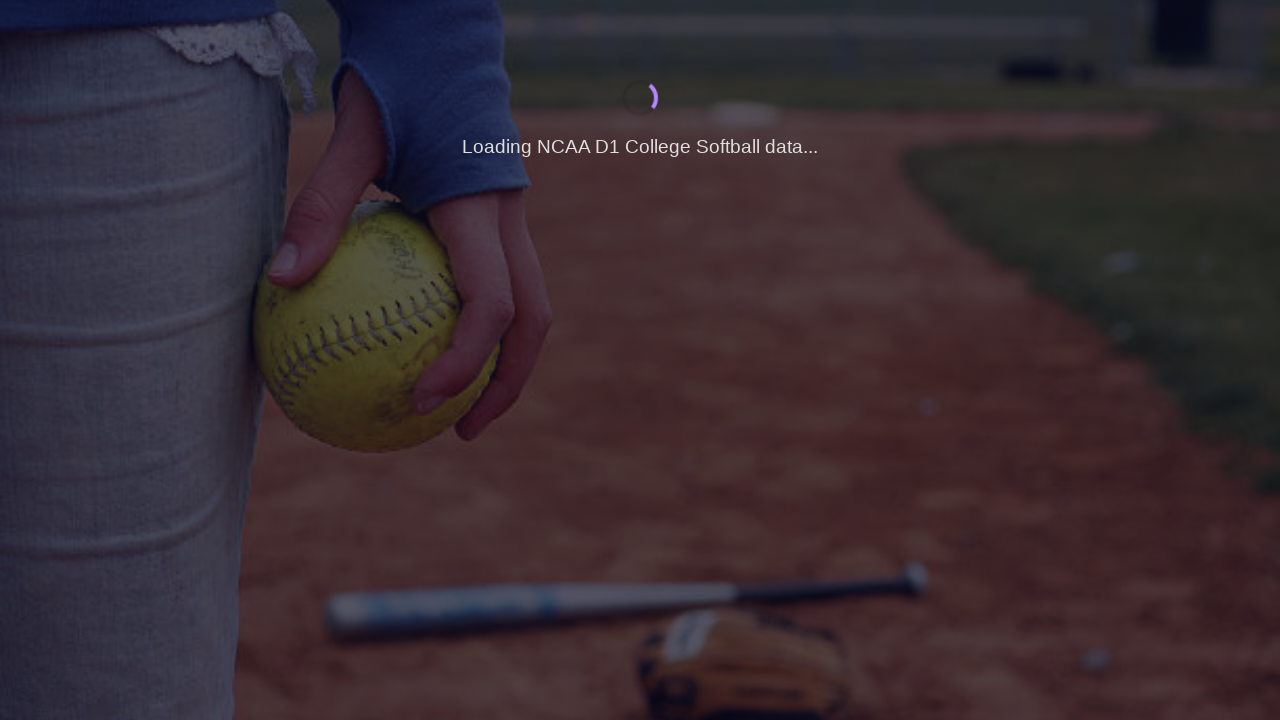

Waited for page to load with networkidle state
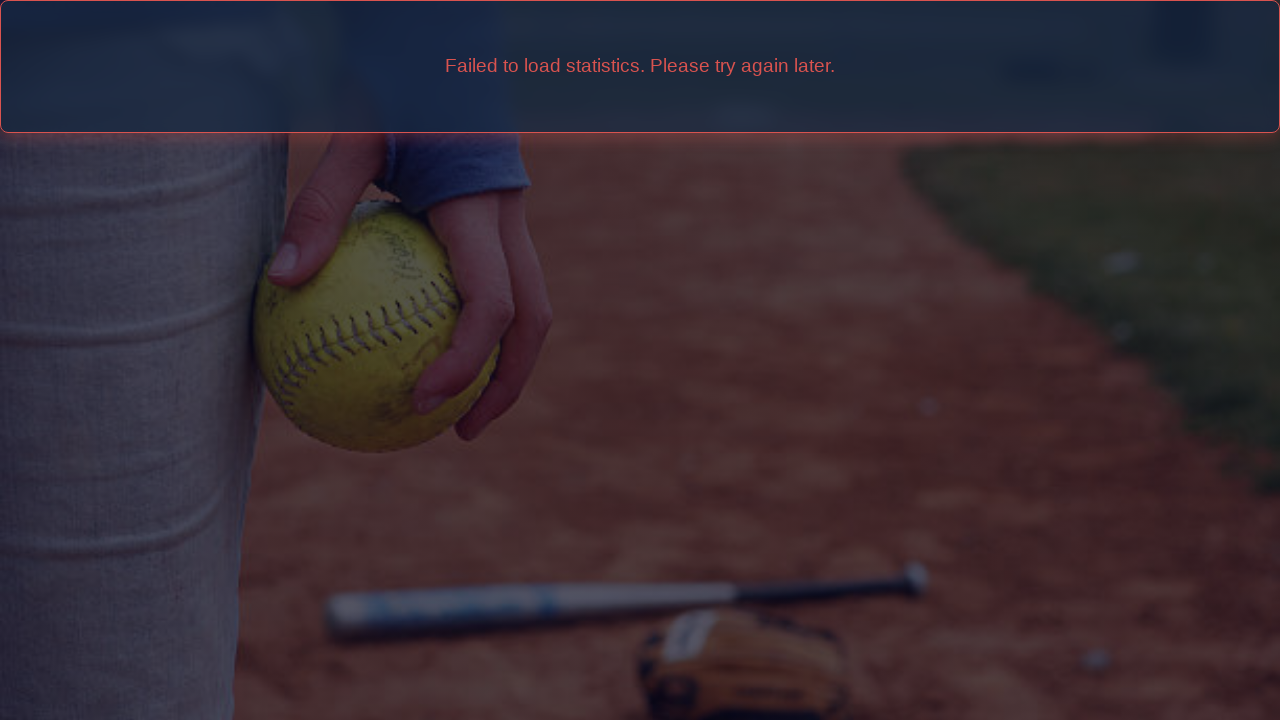

Found 2 focusable elements on the page
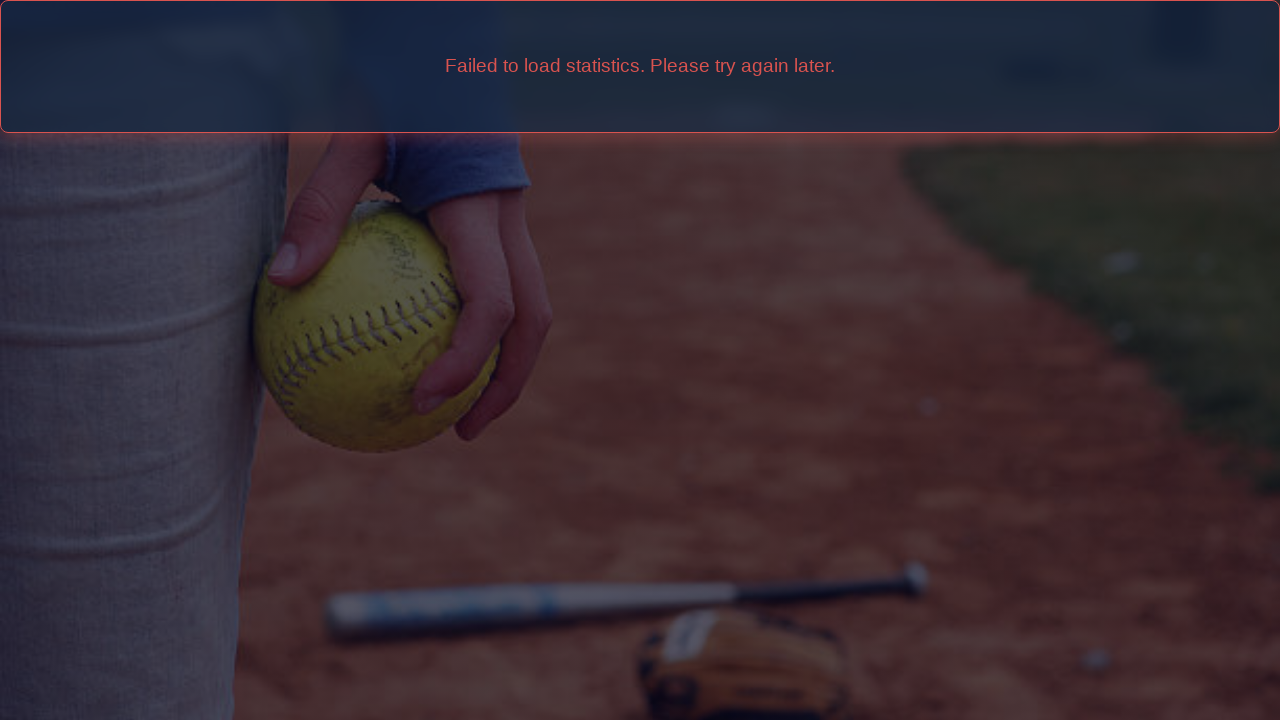

Pressed Tab key (navigation 1 of 2)
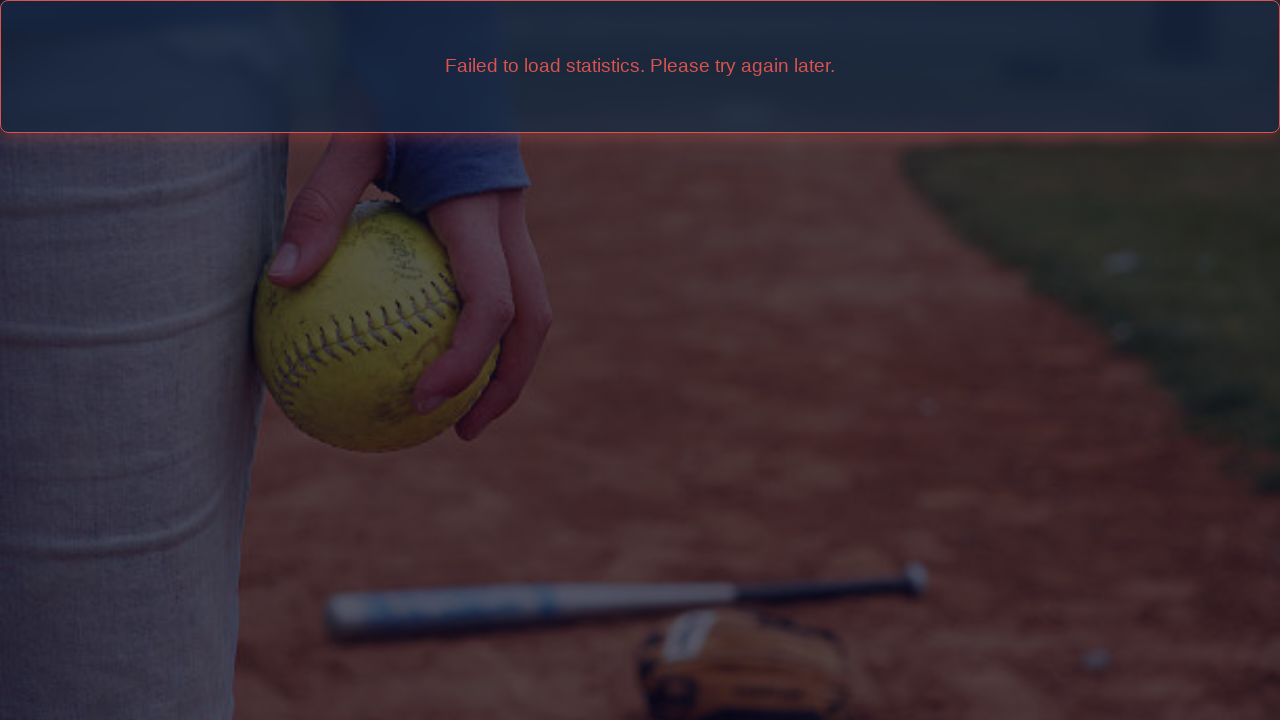

Pressed Tab key (navigation 2 of 2)
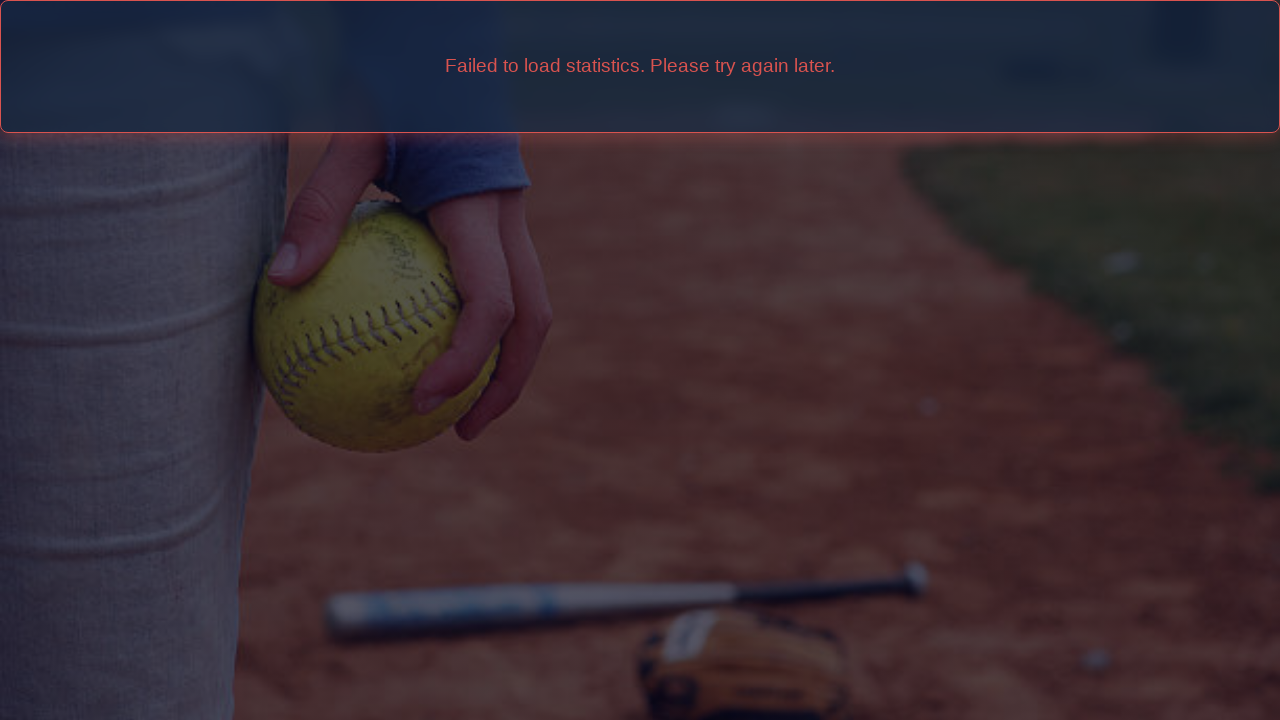

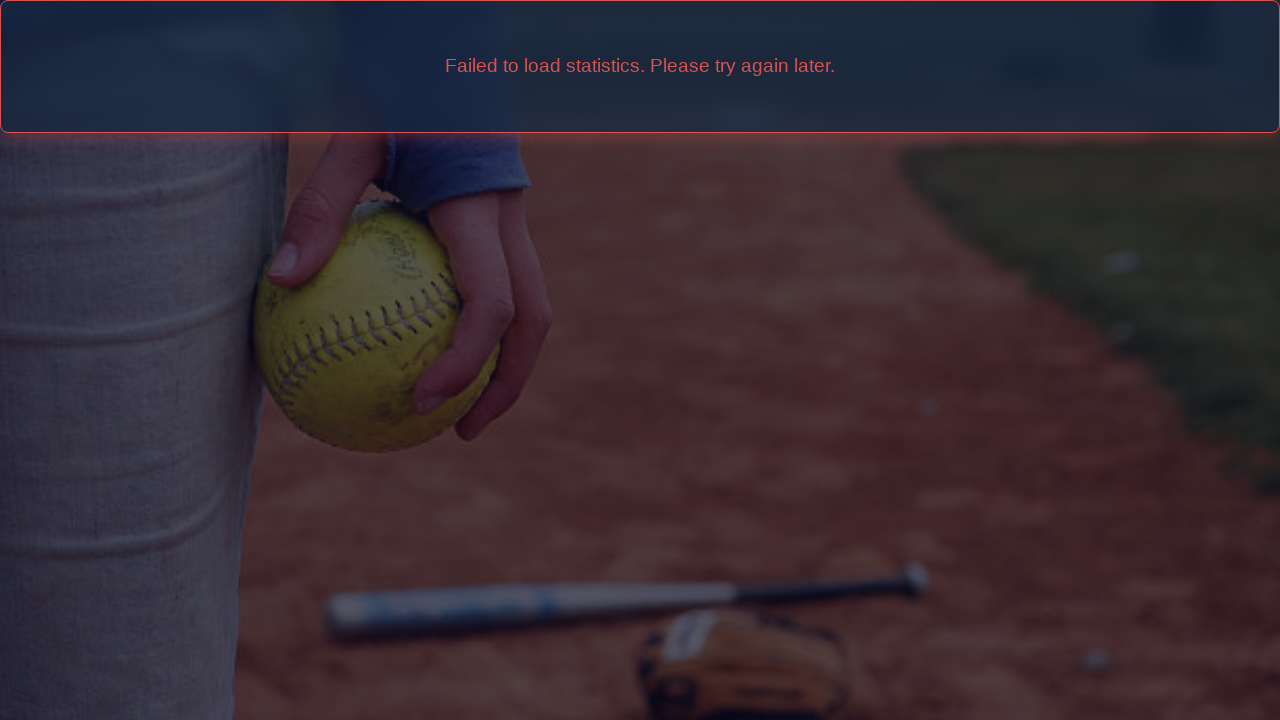